Navigates to getcalley.com and sets viewport to 1920x1080 dimensions to verify page loads correctly at this resolution

Starting URL: https://www.getcalley.com/

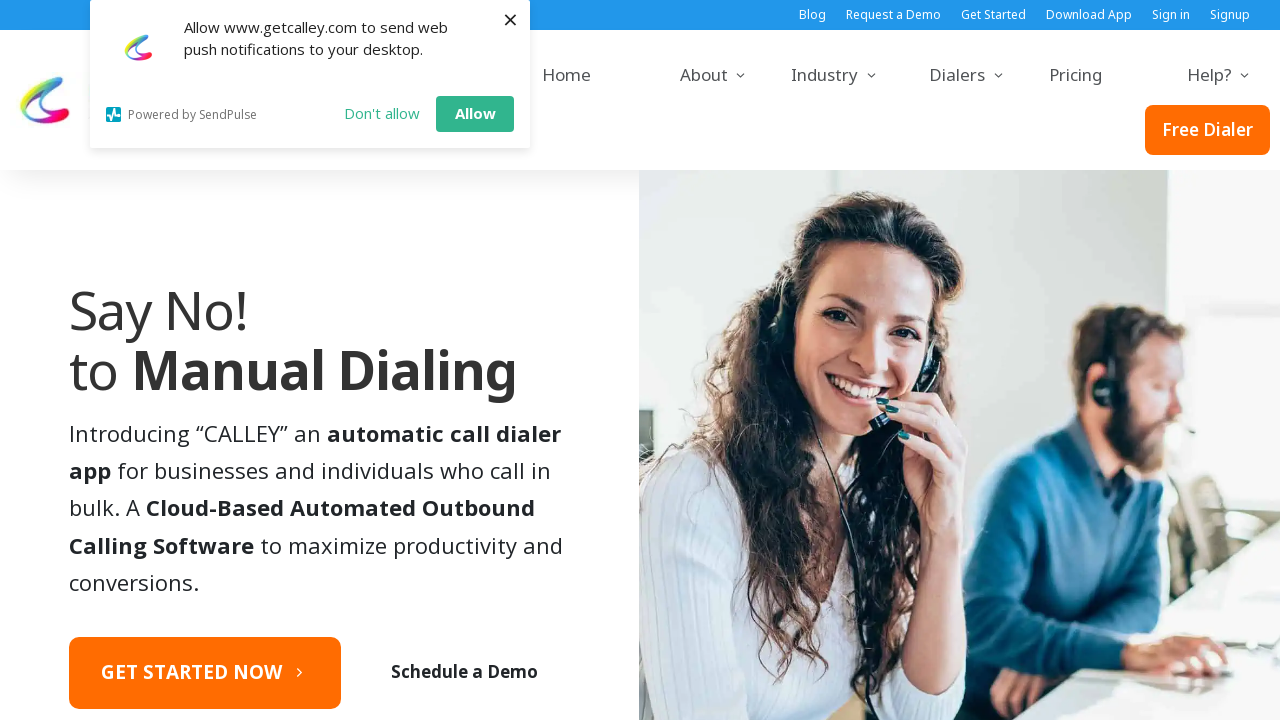

Set viewport to 1920x1080 dimensions
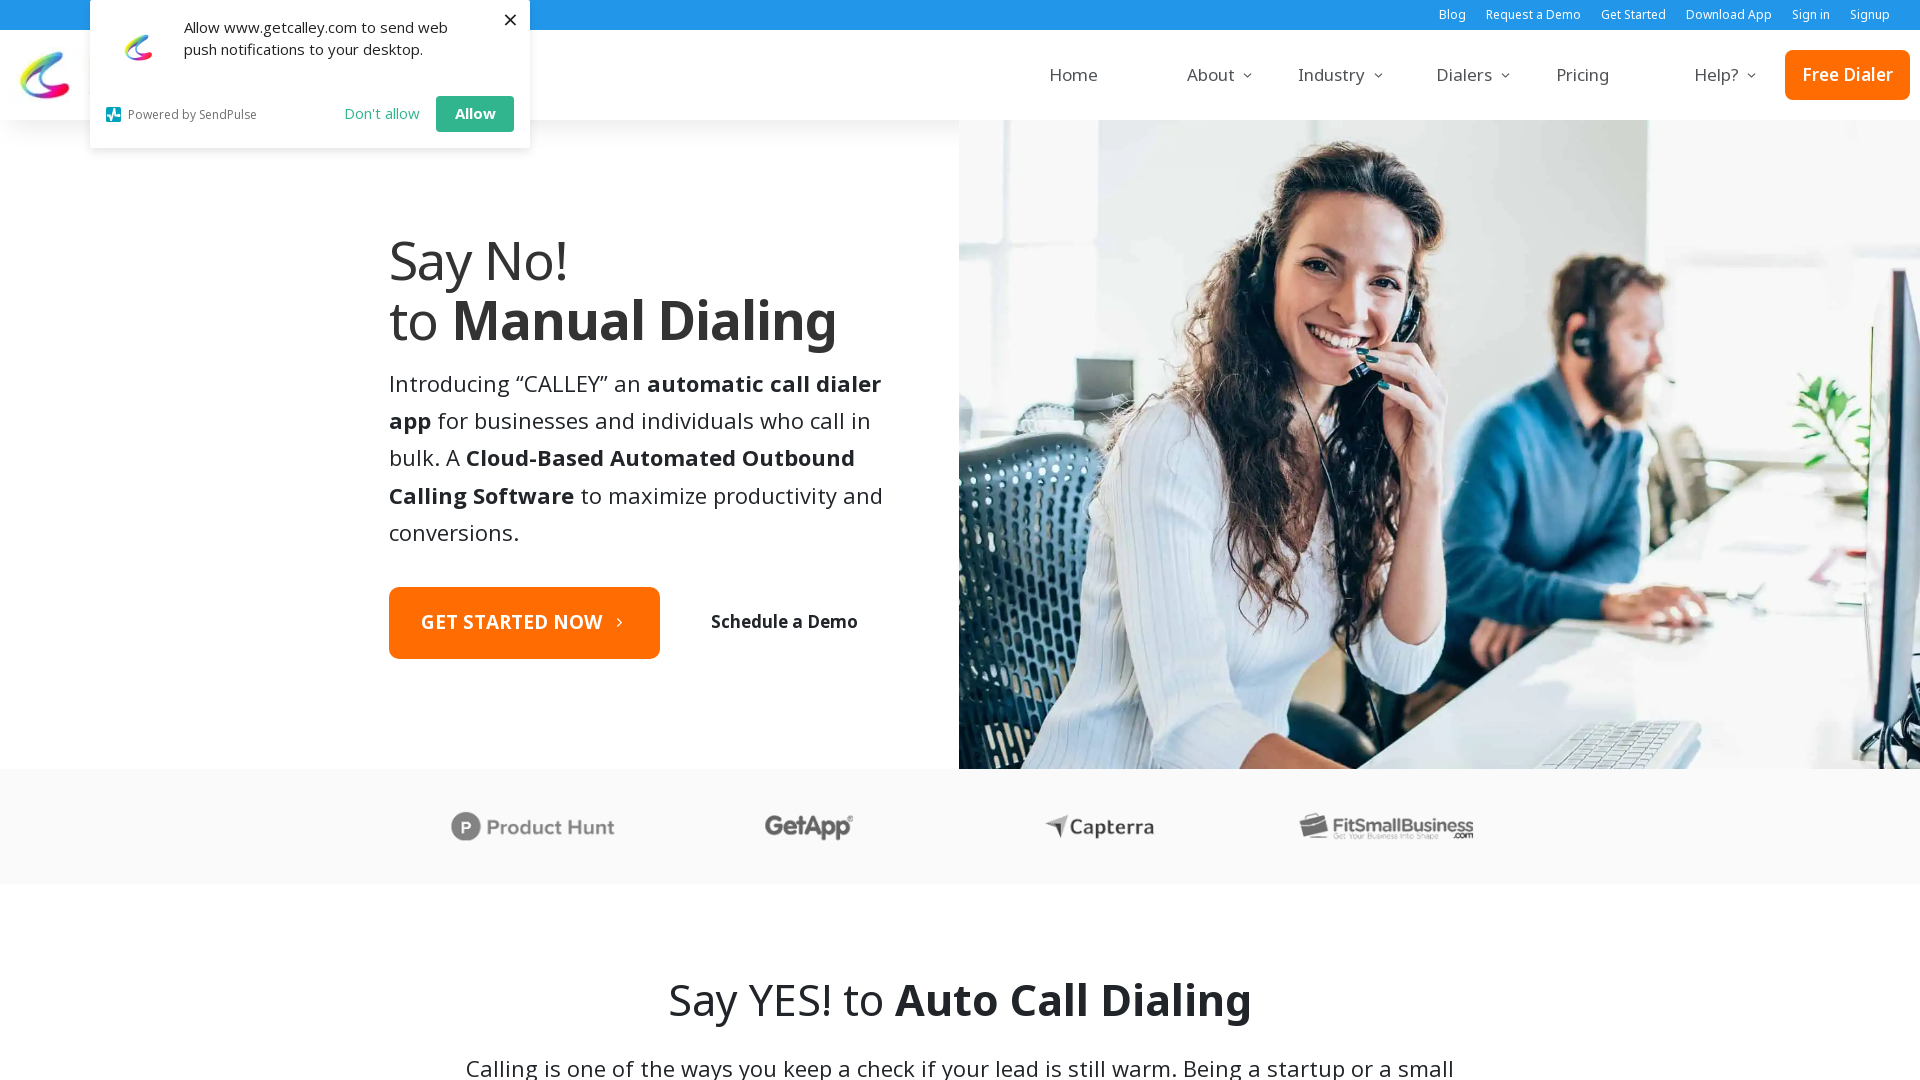

Page fully loaded - networkidle state reached
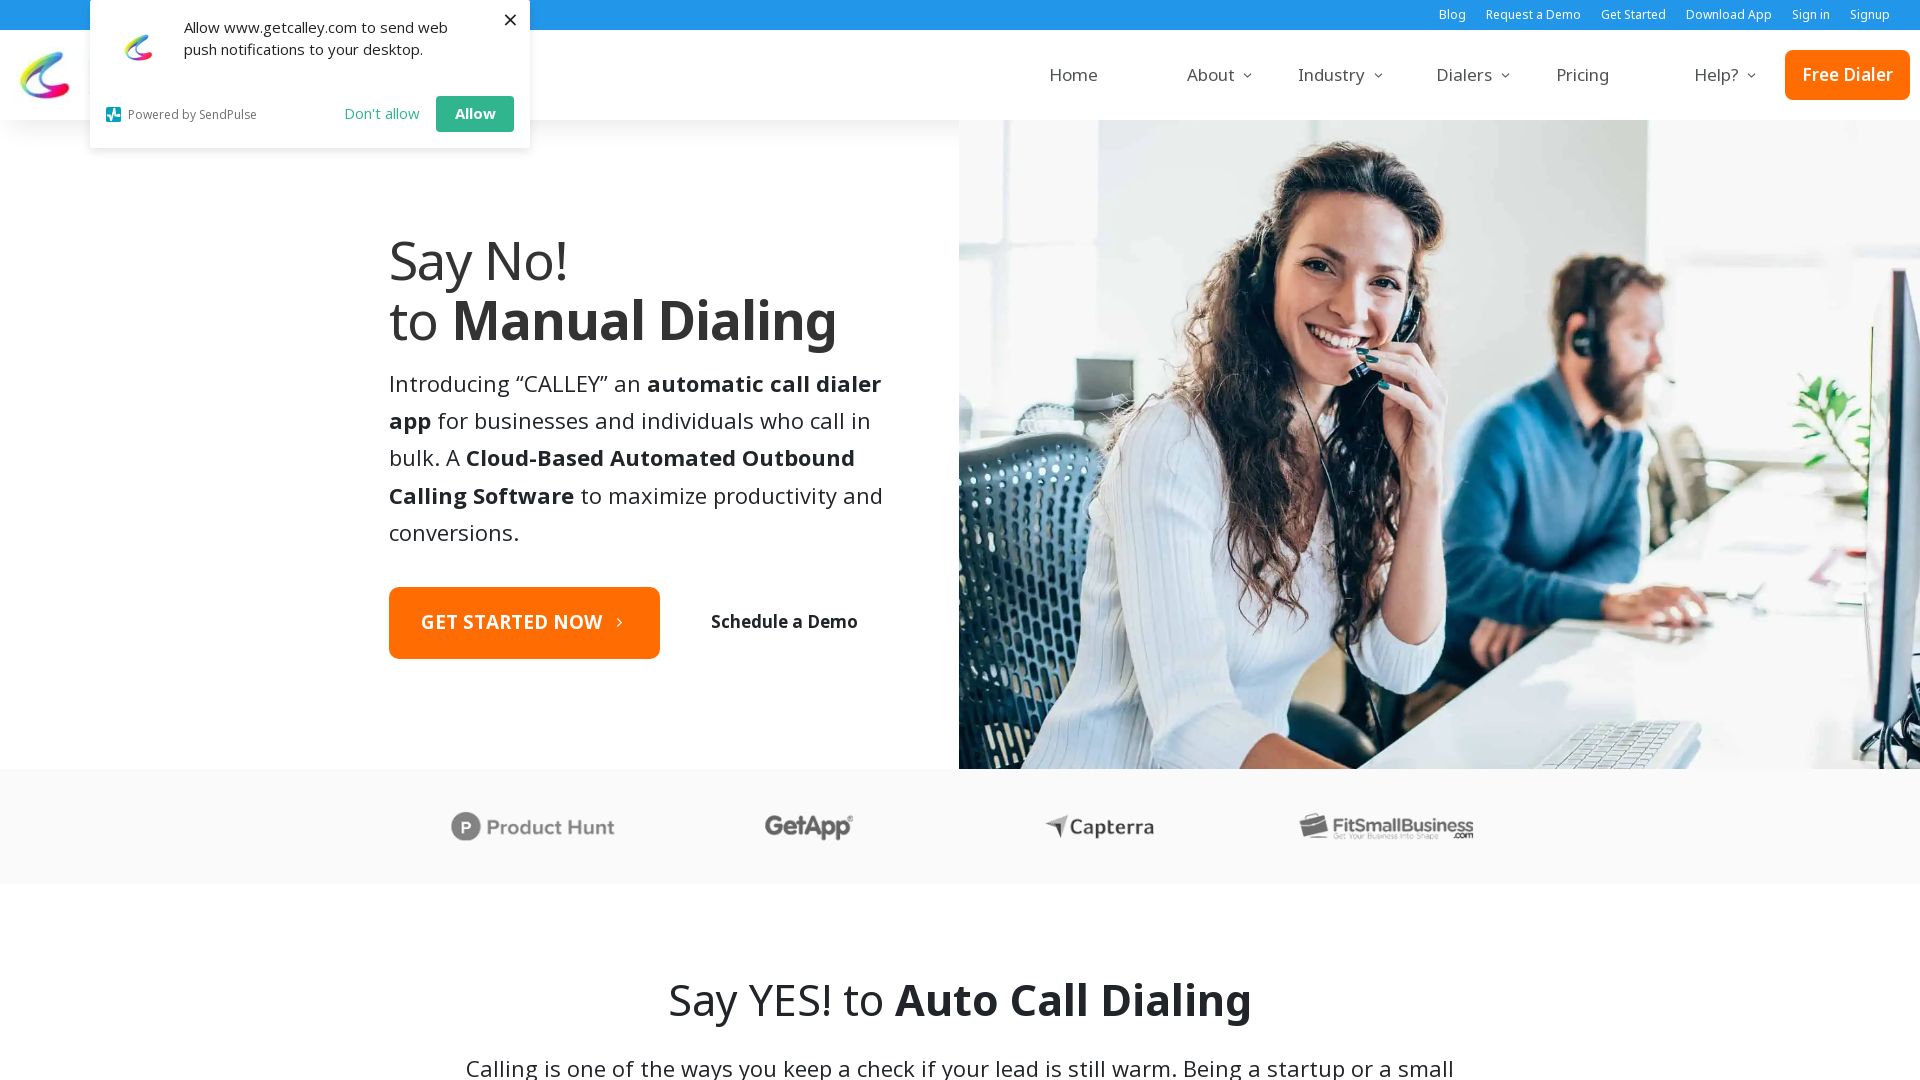

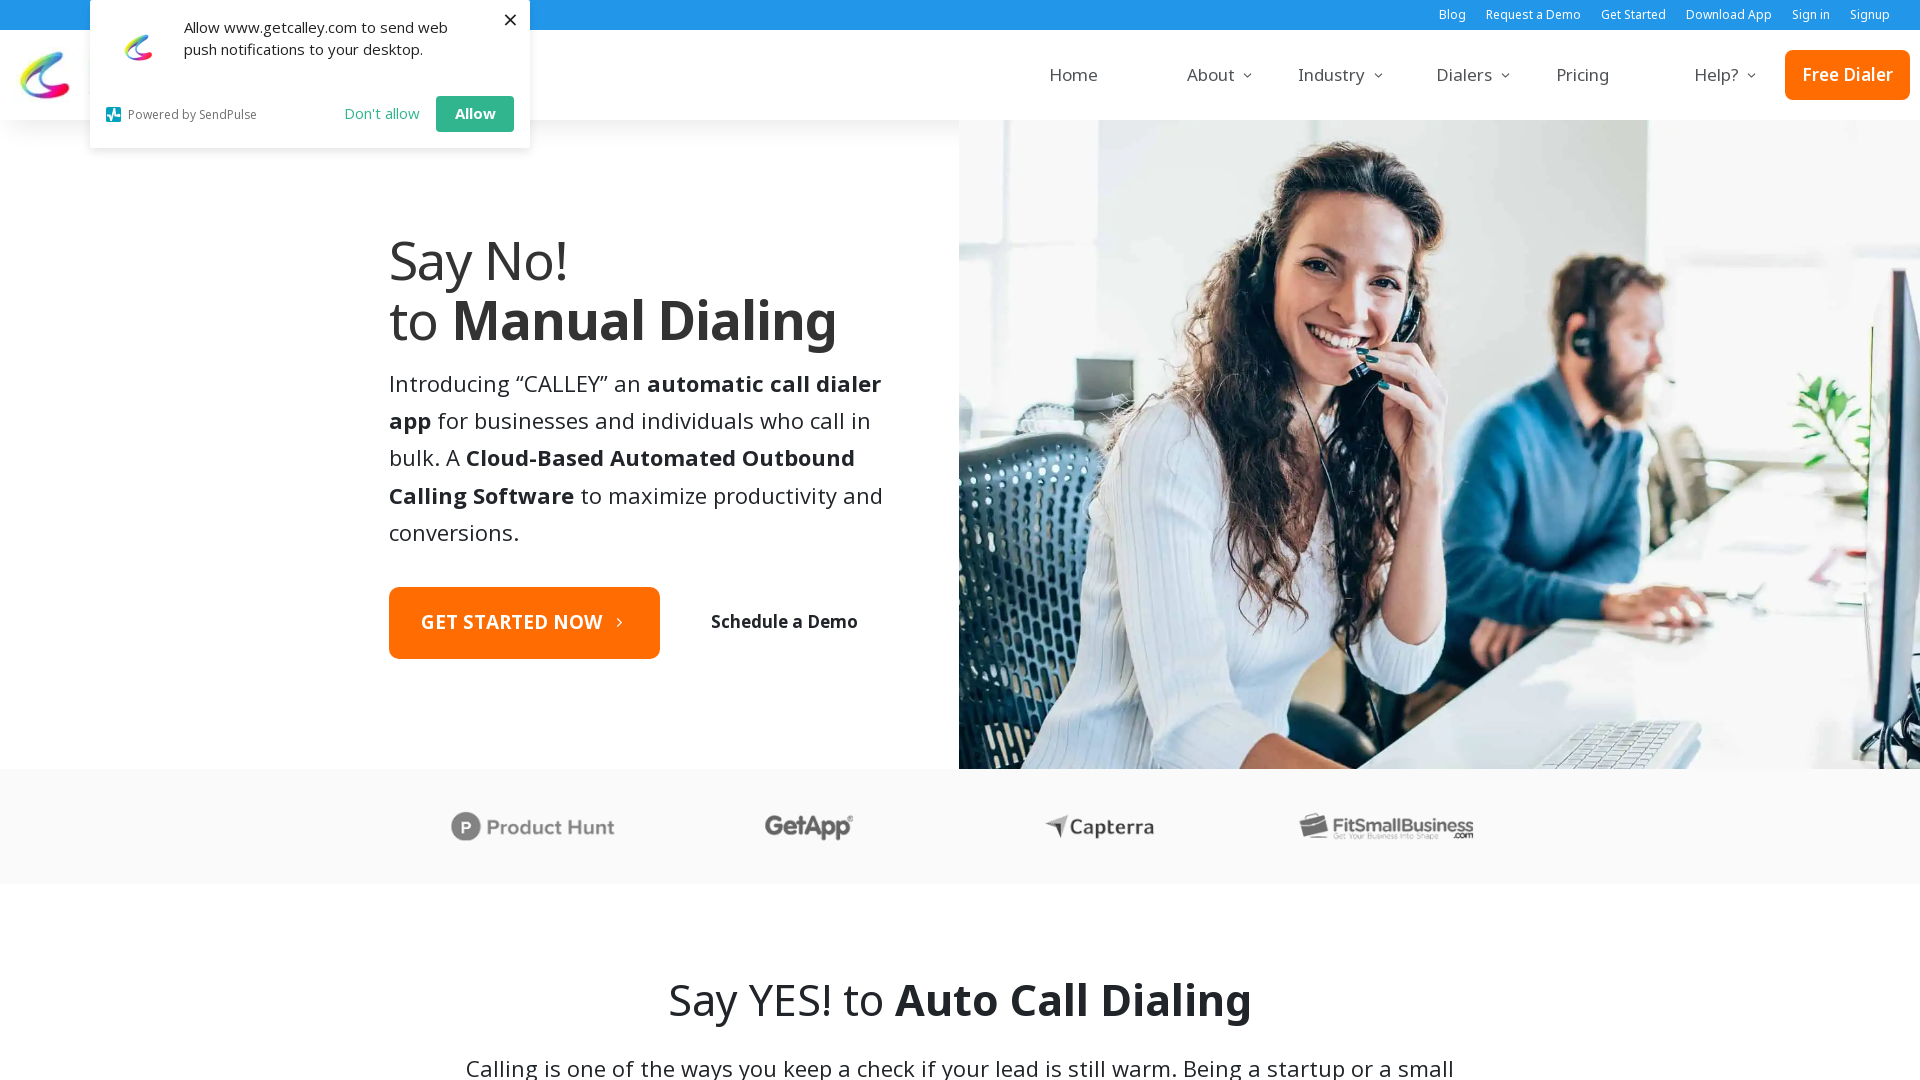